Tests dynamic checkbox interaction by verifying initial states, toggling checkboxes based on their current state, and verifying final states

Starting URL: https://artoftesting.com/samplesiteforselenium

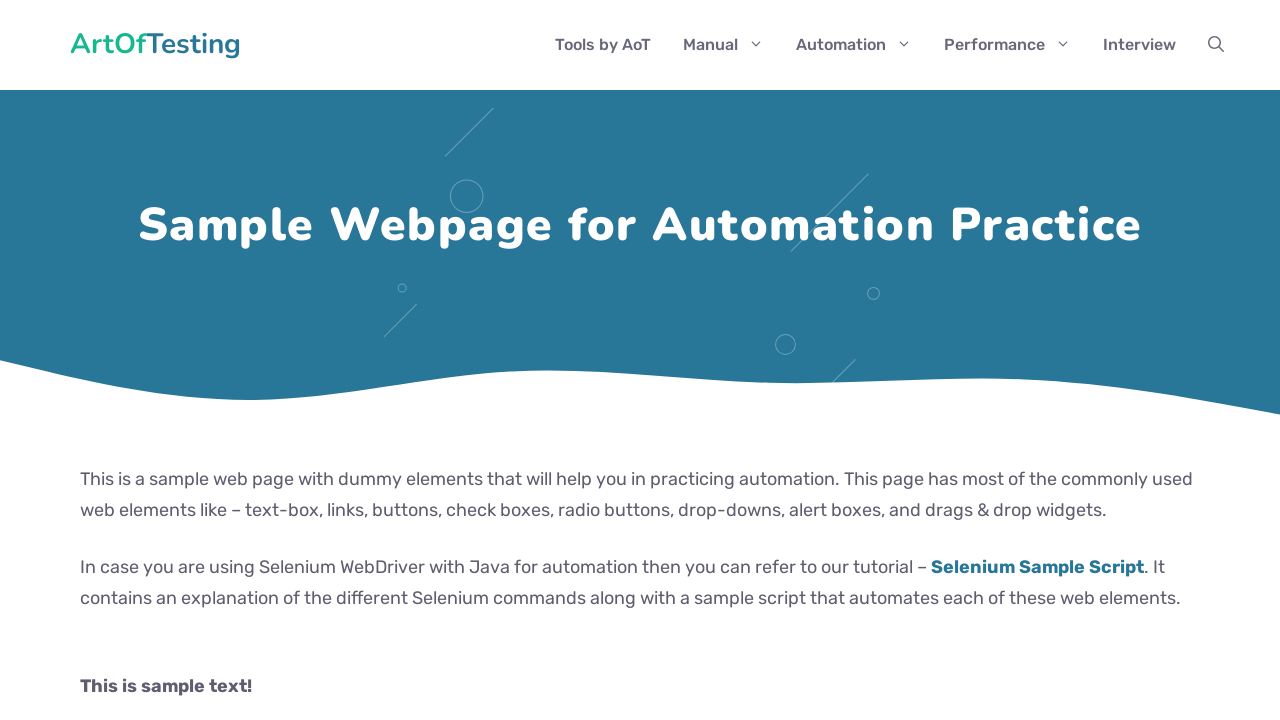

Located first checkbox with class 'Automation'
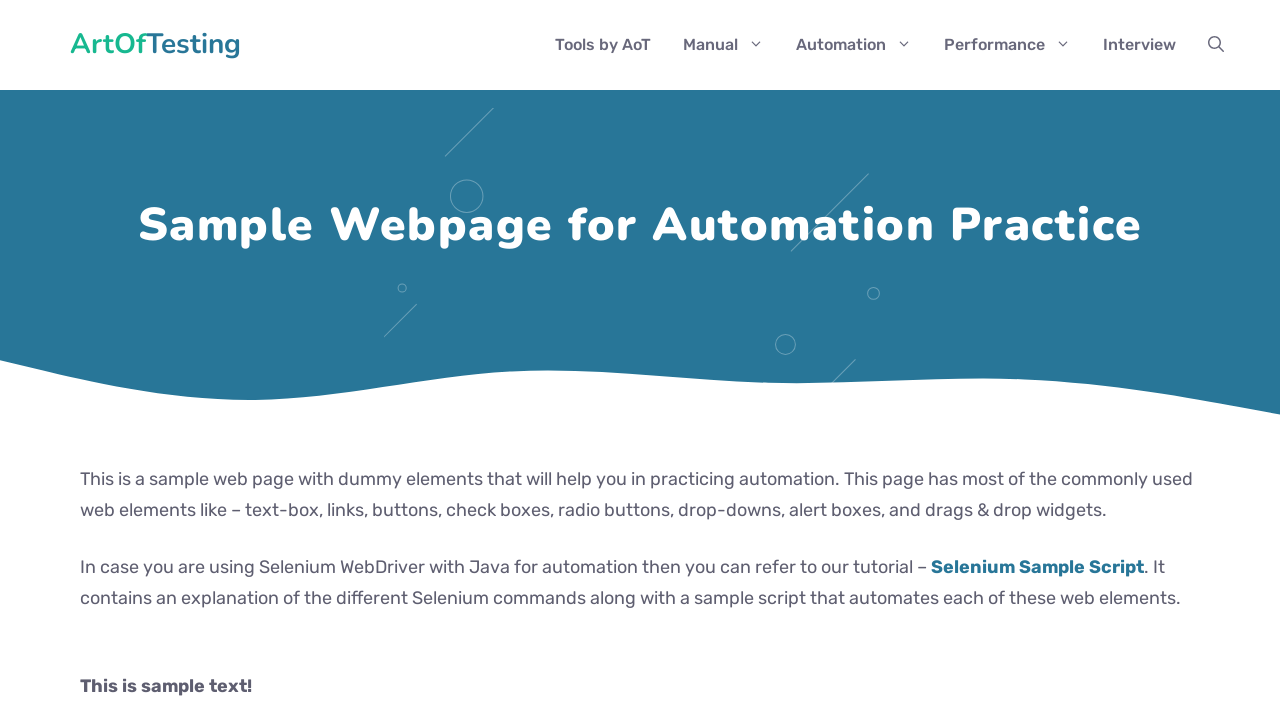

Located second checkbox with class 'Performance'
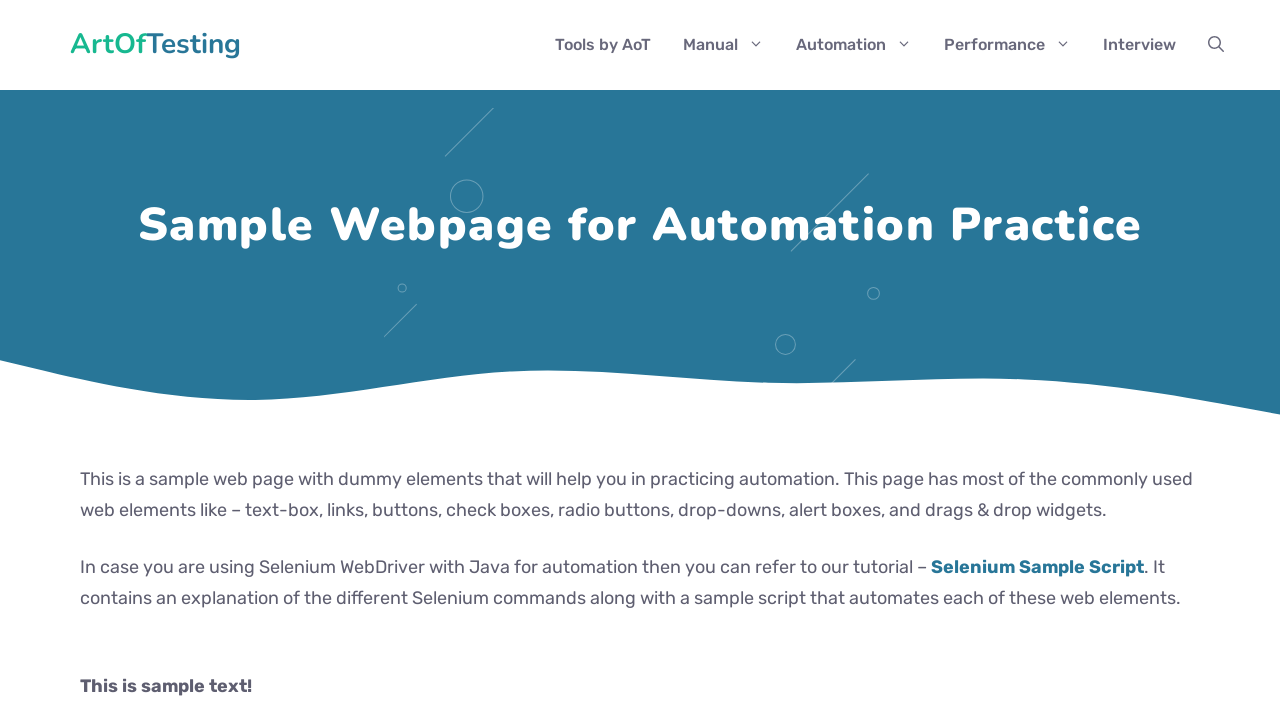

Retrieved initial state of checkbox1: False
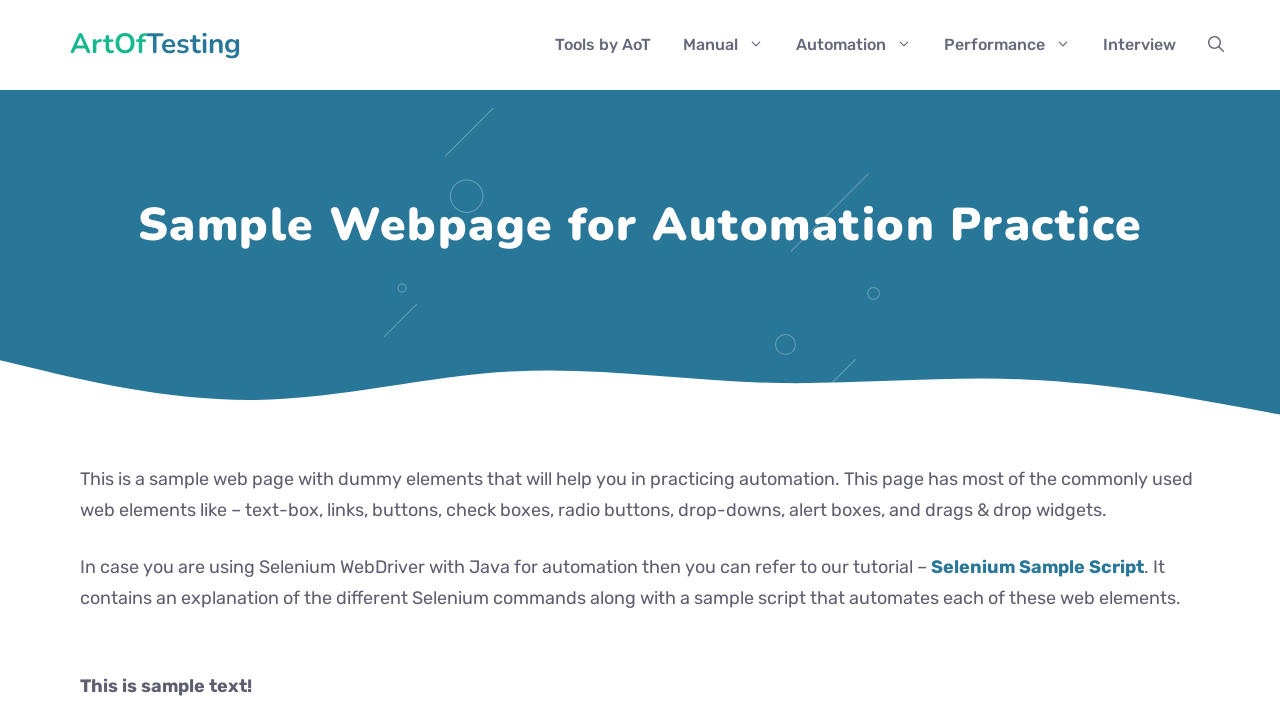

Retrieved initial state of checkbox2: False
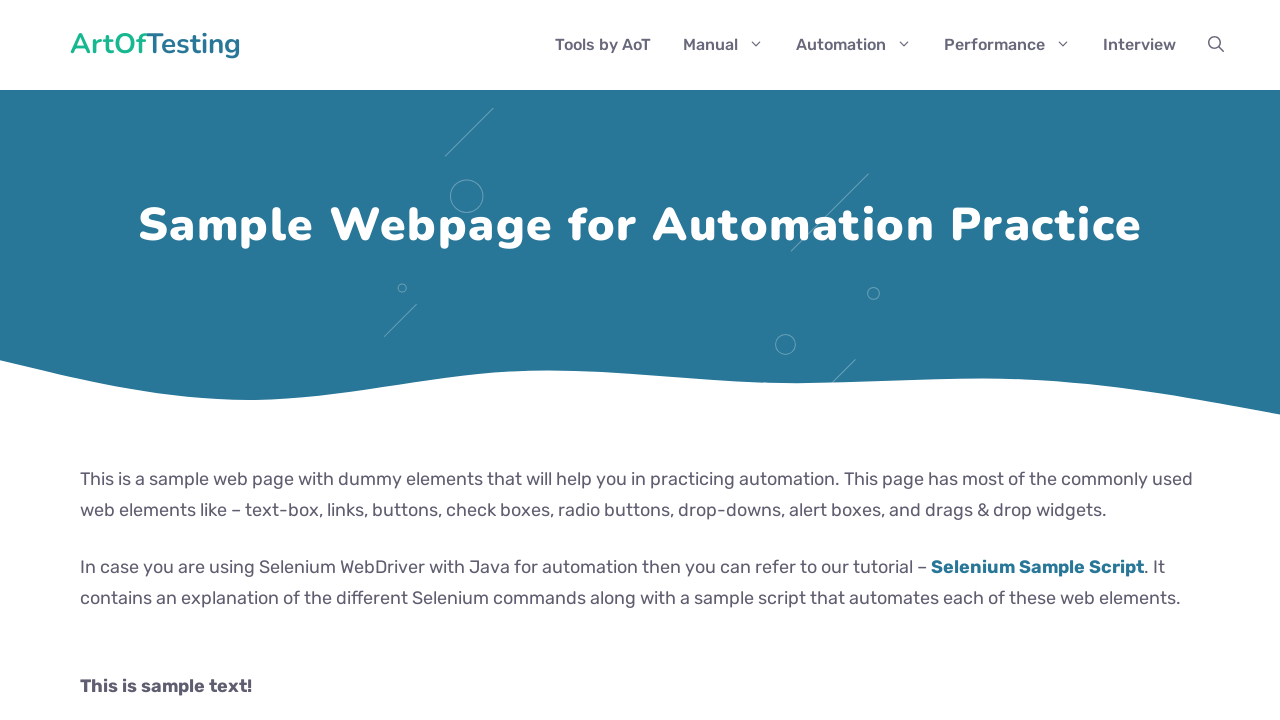

Clicked first checkbox (Automation) at (86, 360) on .Automation
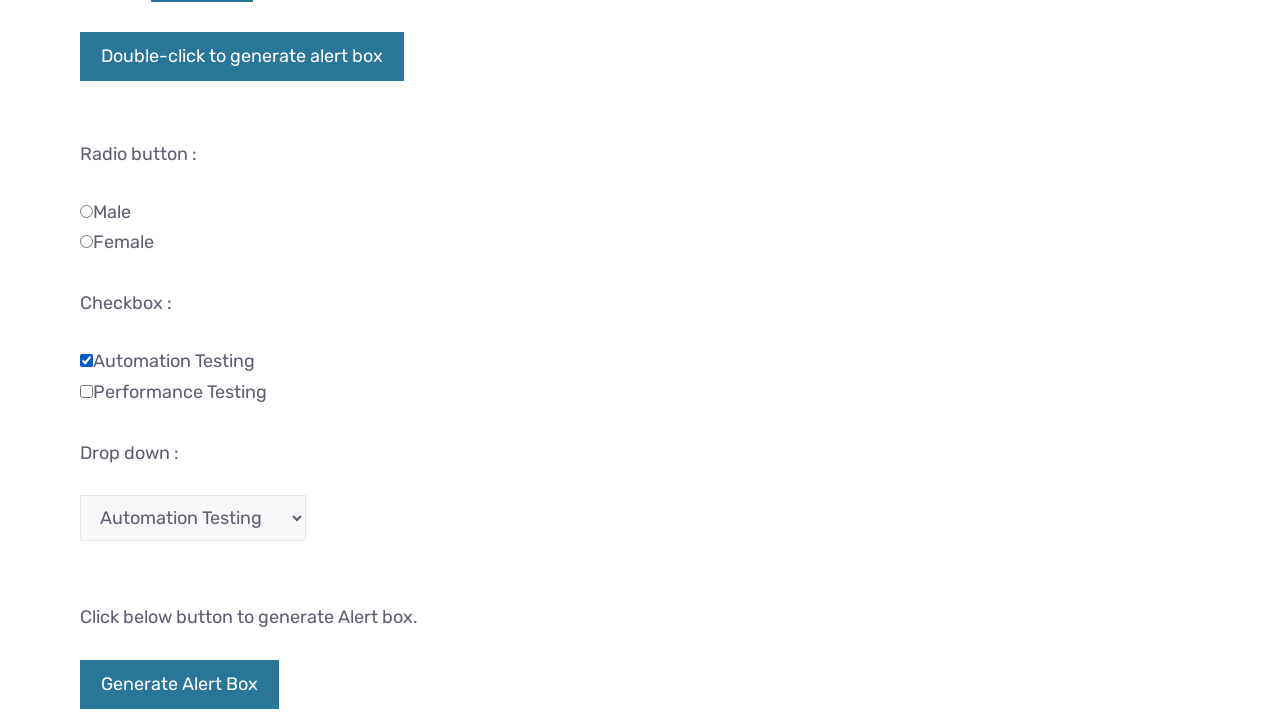

Checkbox1 was checked, clicked to uncheck it at (86, 360) on .Automation
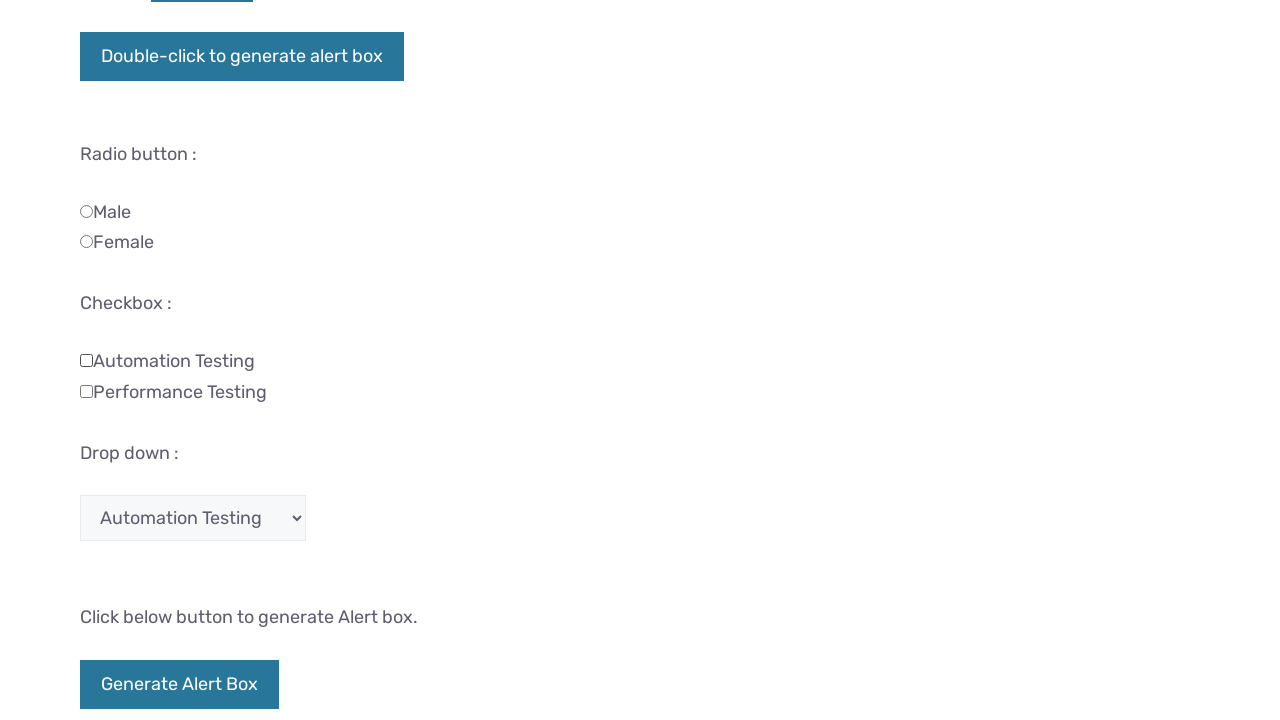

Checkbox2 was unchecked, clicked to check it at (86, 391) on input.Performance
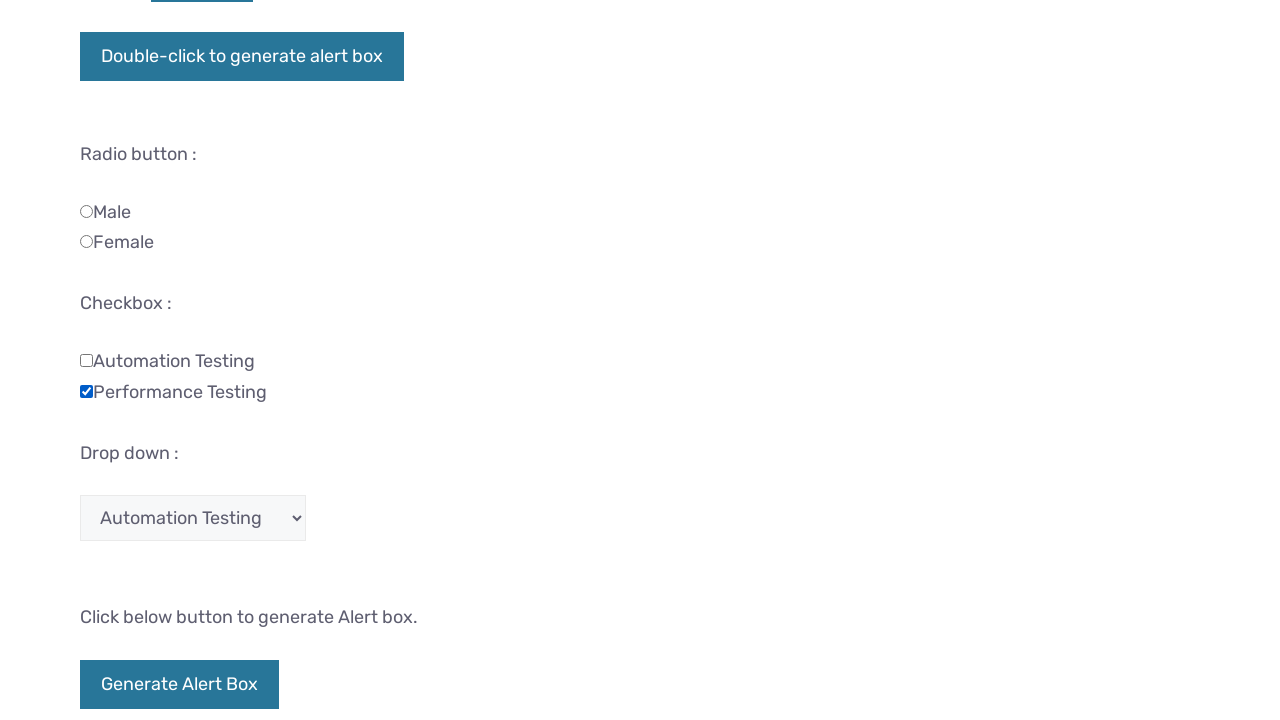

Retrieved final state of checkbox1: False
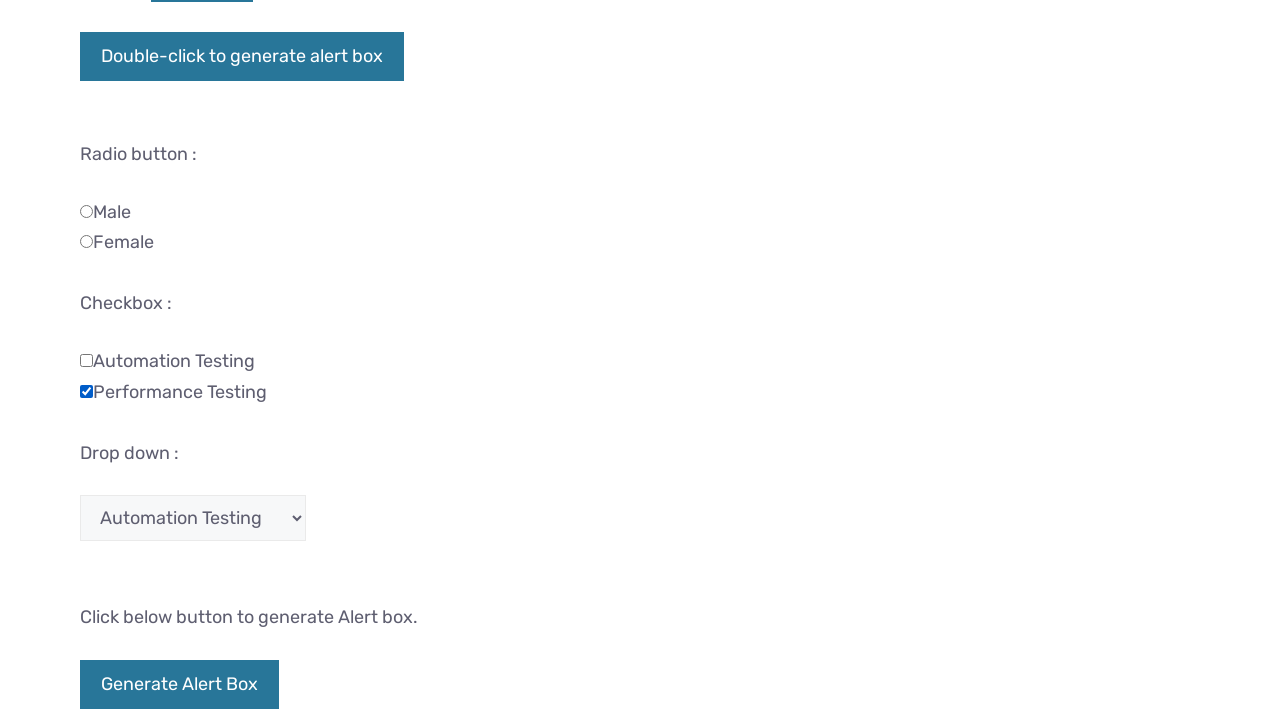

Retrieved final state of checkbox2: True
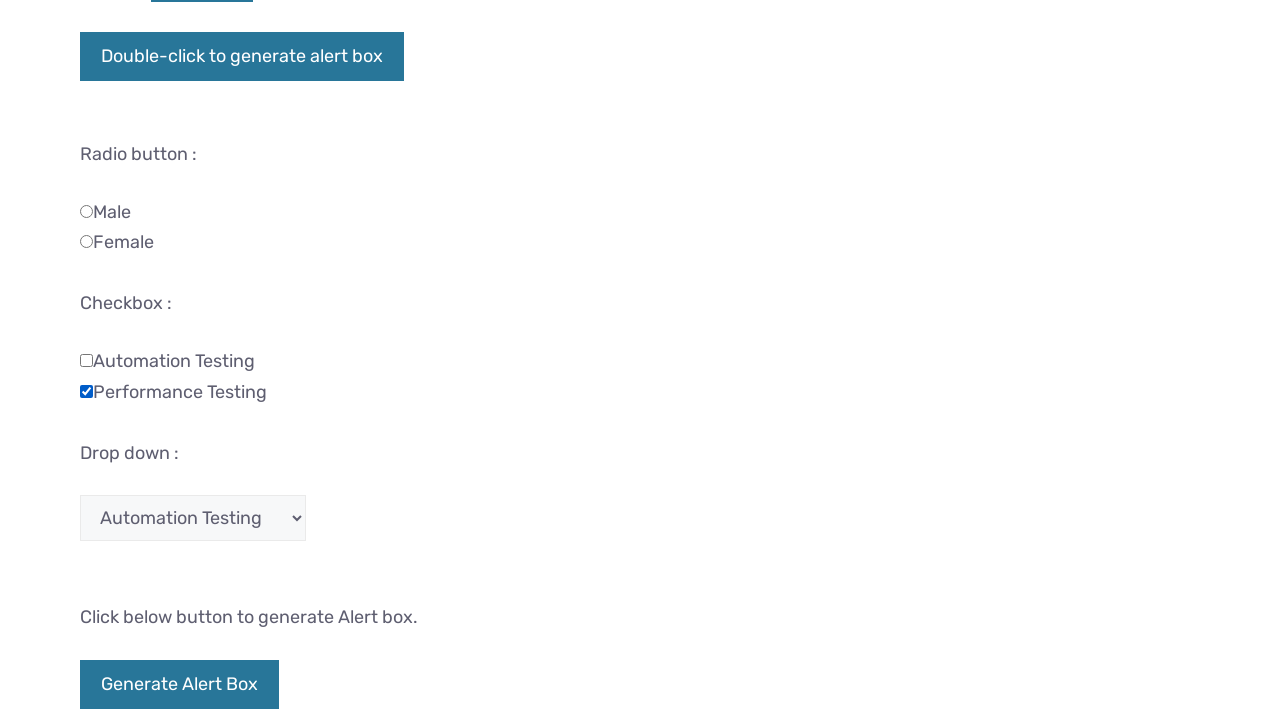

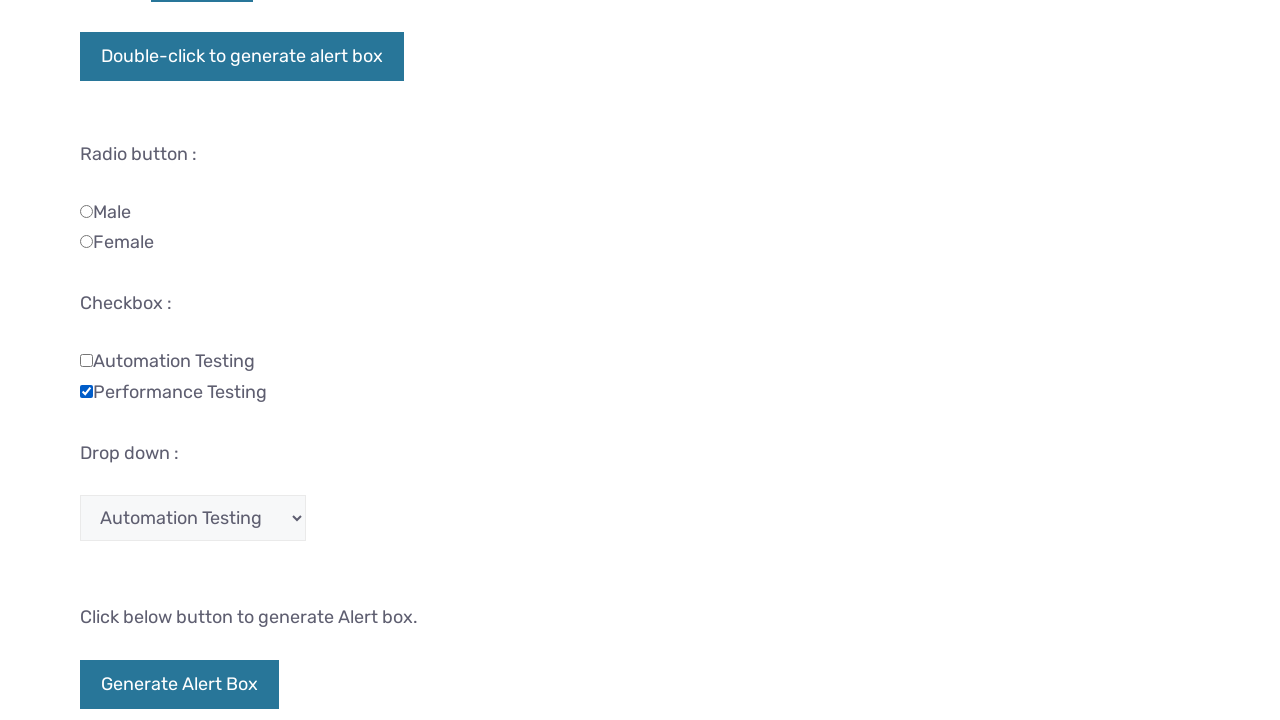